Tests table sorting by clicking the "Due" column header twice and verifying the column values are sorted in descending order

Starting URL: http://the-internet.herokuapp.com/tables

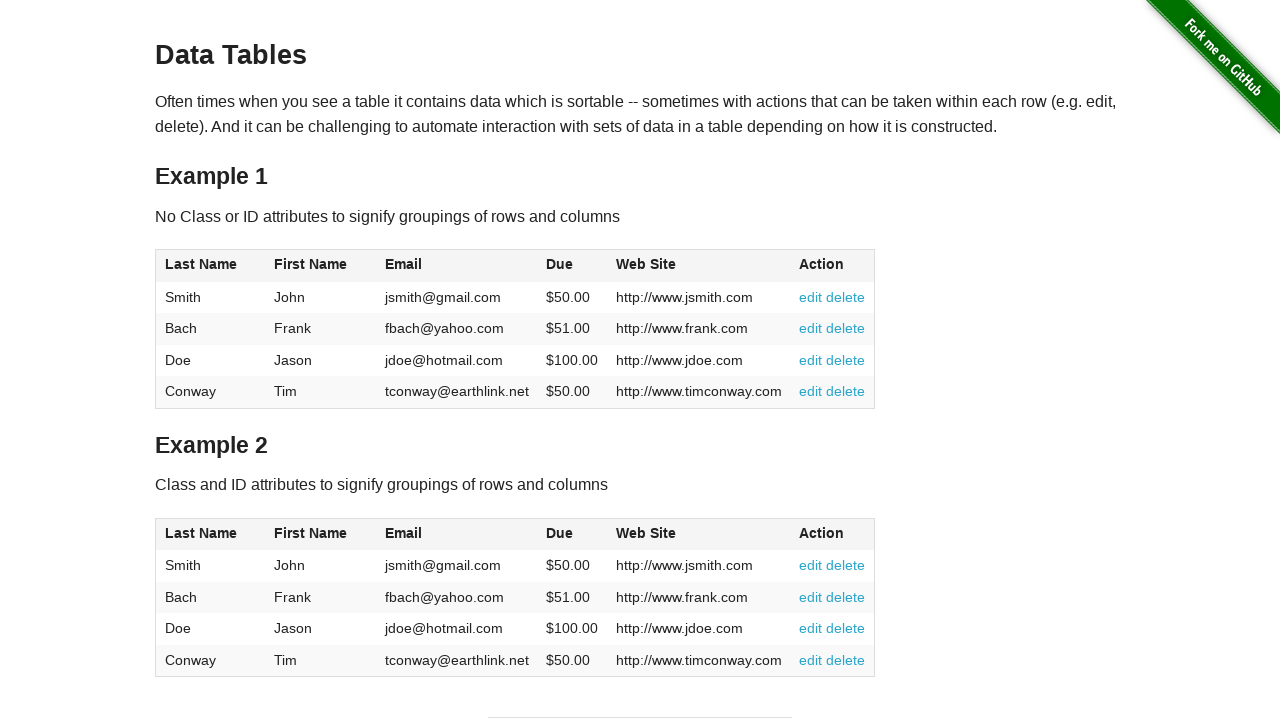

Clicked Due column header first time for ascending sort at (572, 266) on #table1 thead tr th:nth-of-type(4)
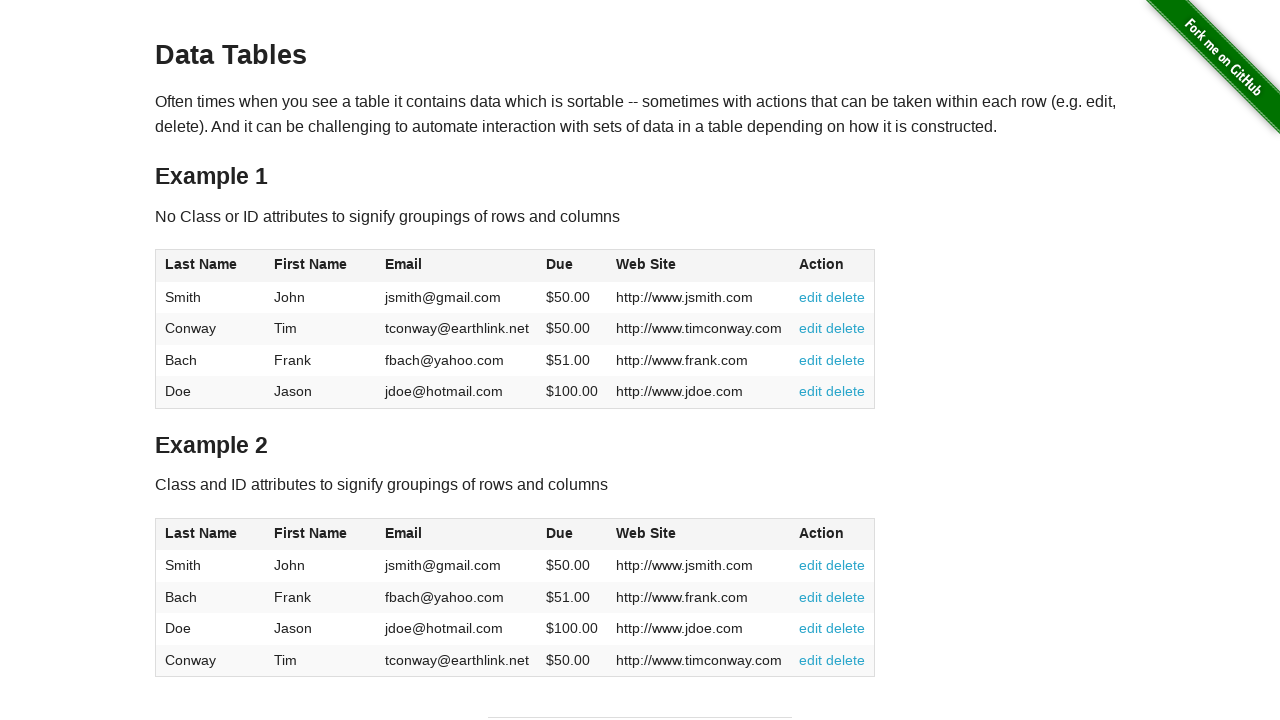

Clicked Due column header second time for descending sort at (572, 266) on #table1 thead tr th:nth-of-type(4)
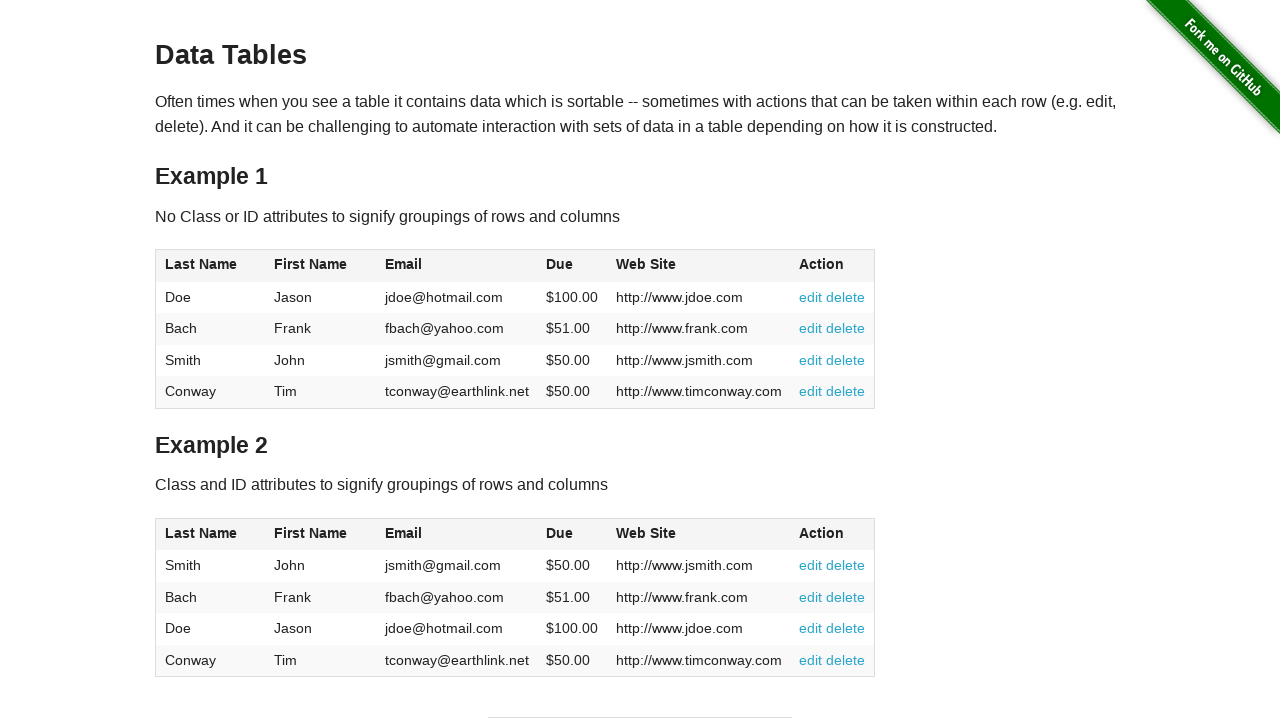

Table Due column cells loaded and visible
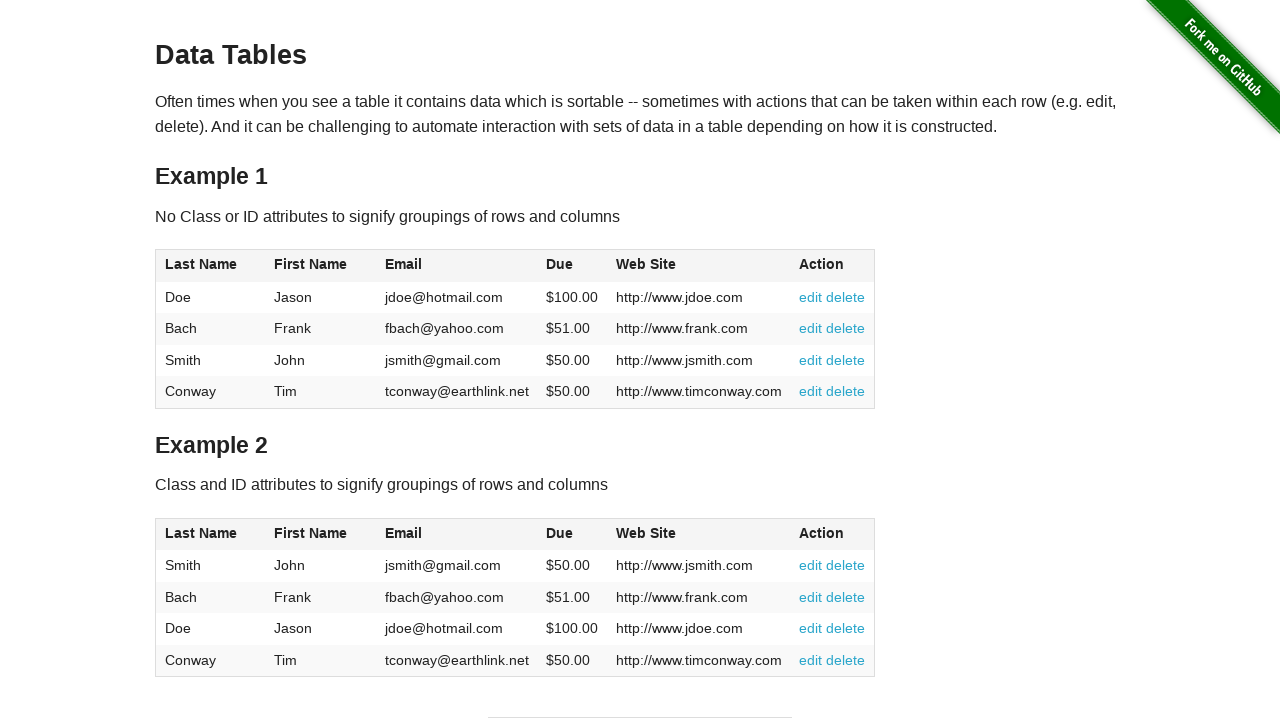

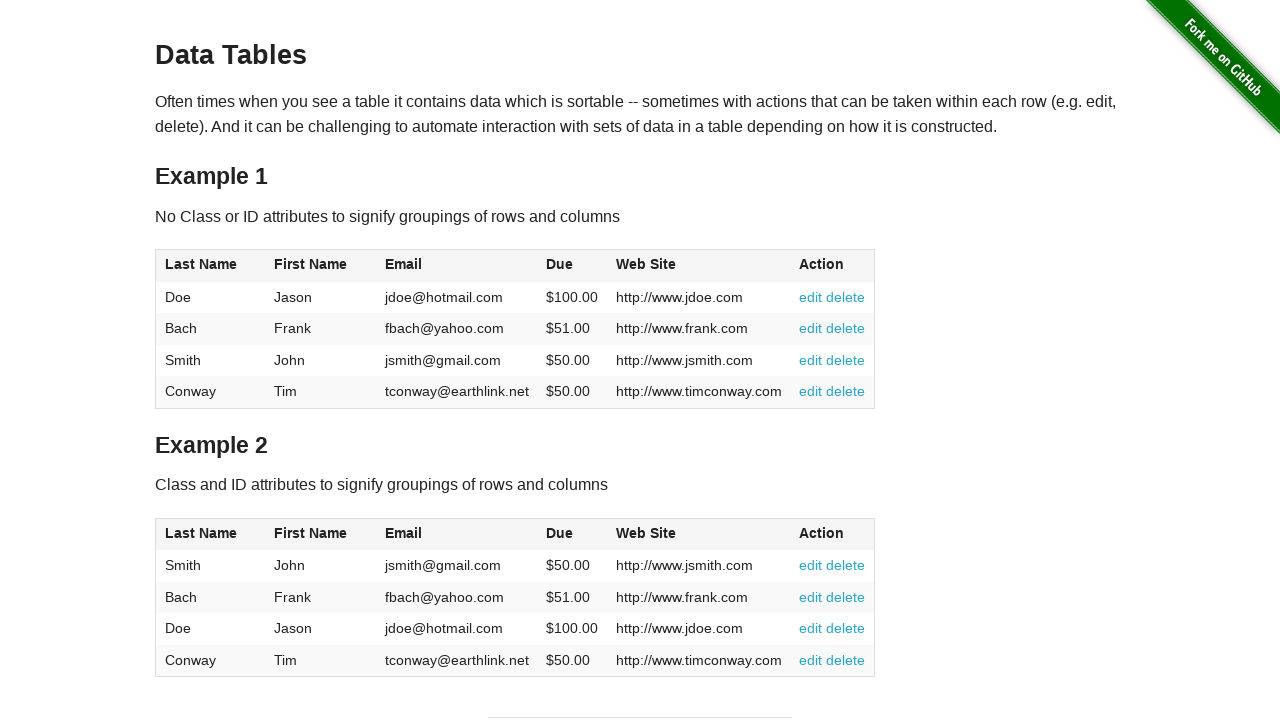